Tests dropdown select functionality by selecting options using different methods: by visible text, by index, and by value

Starting URL: https://v1.training-support.net/selenium/selects

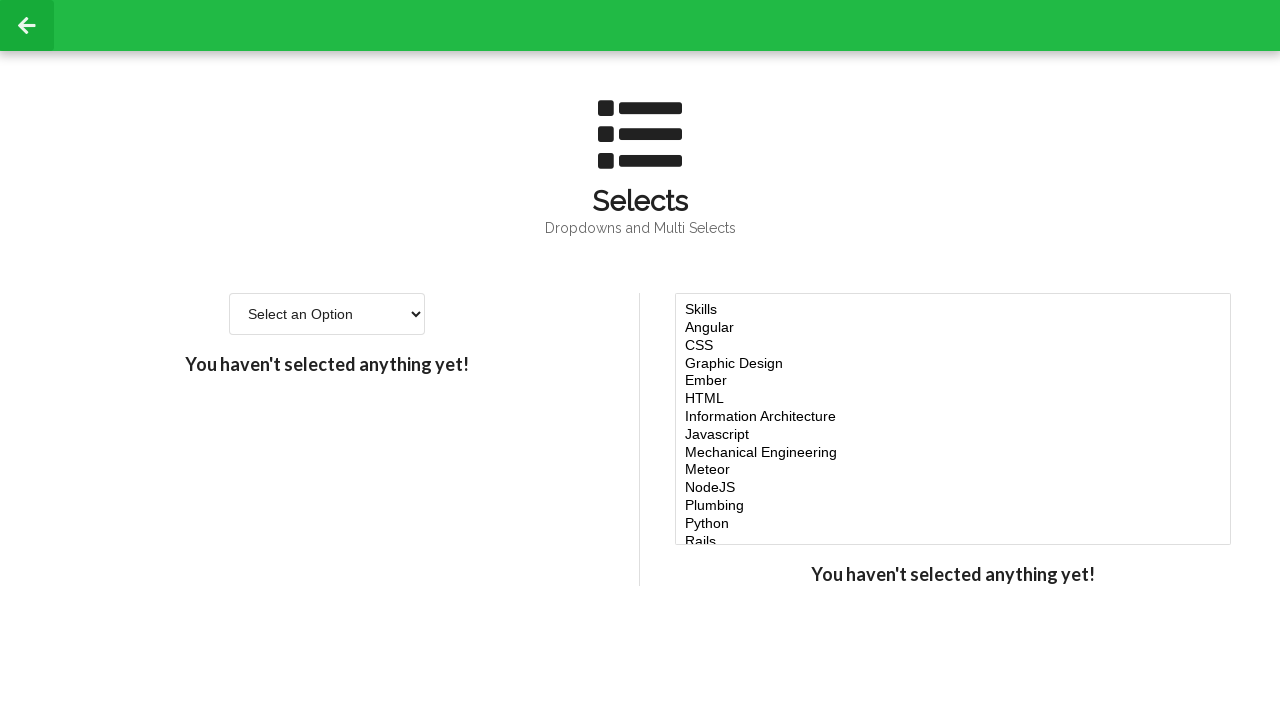

Selected 'Option 2' by visible text from dropdown on #single-select
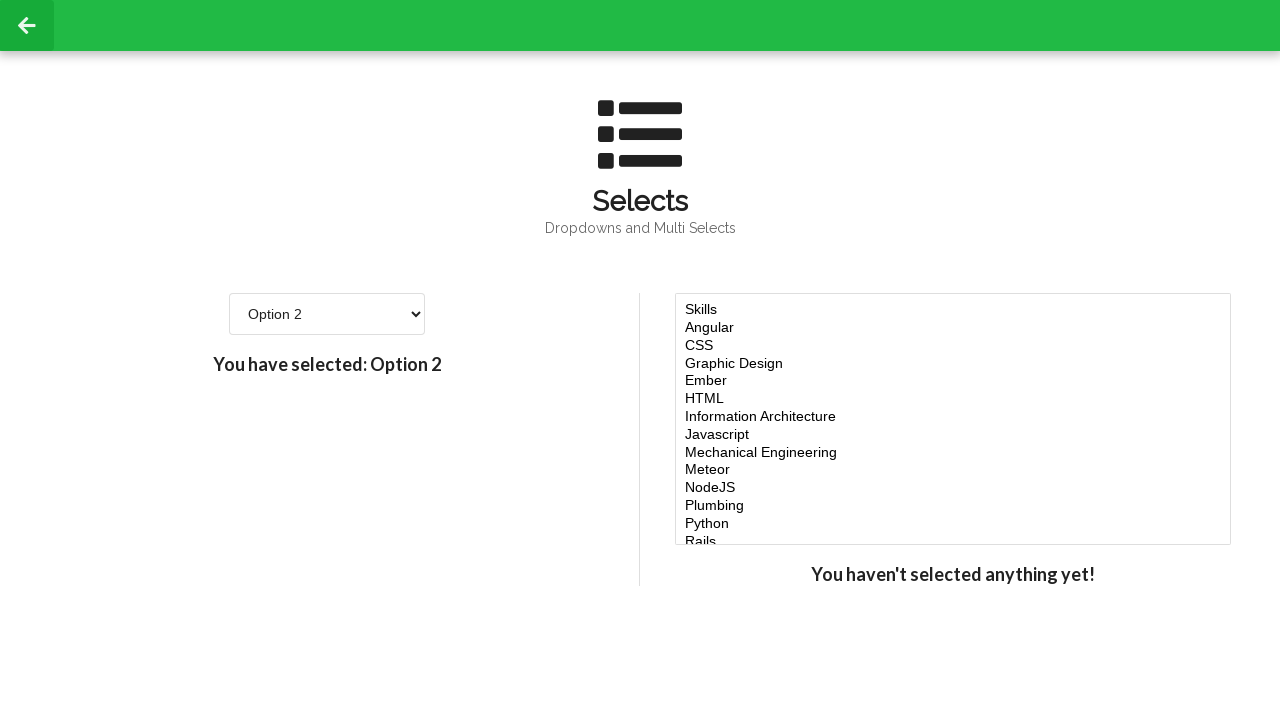

Selected option at index 3 (4th option) from dropdown on #single-select
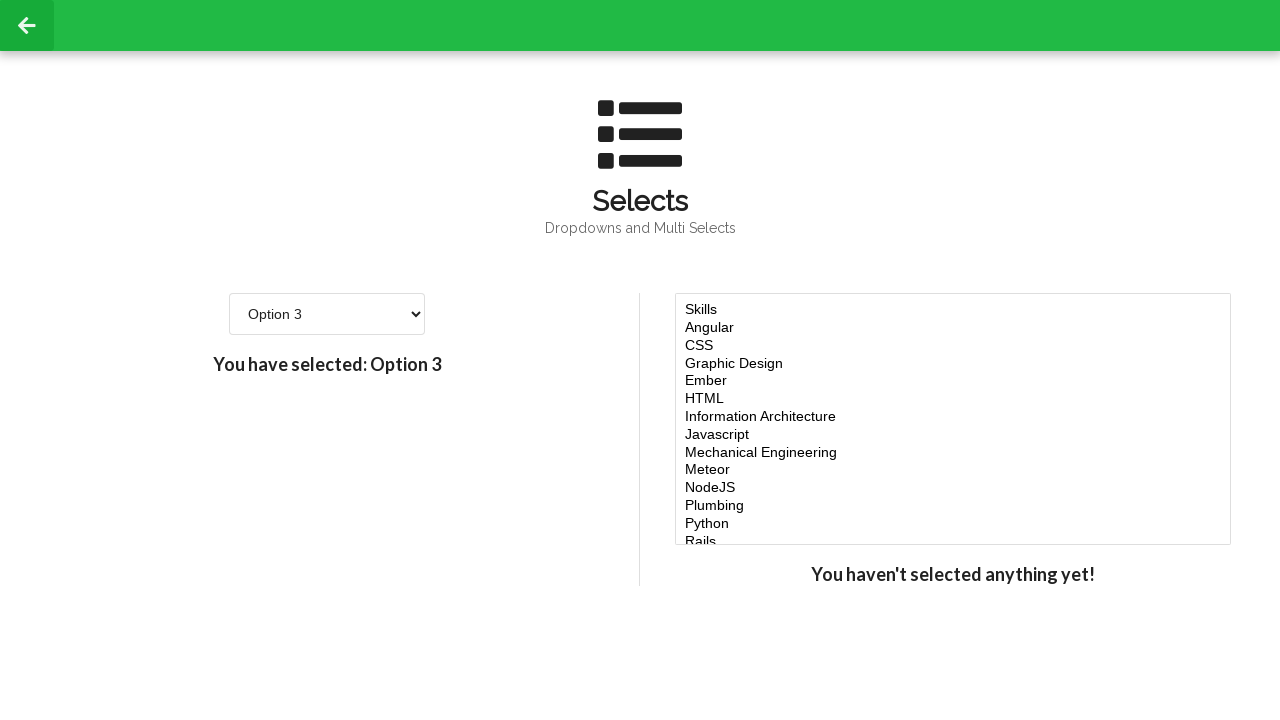

Selected option with value '4' from dropdown on #single-select
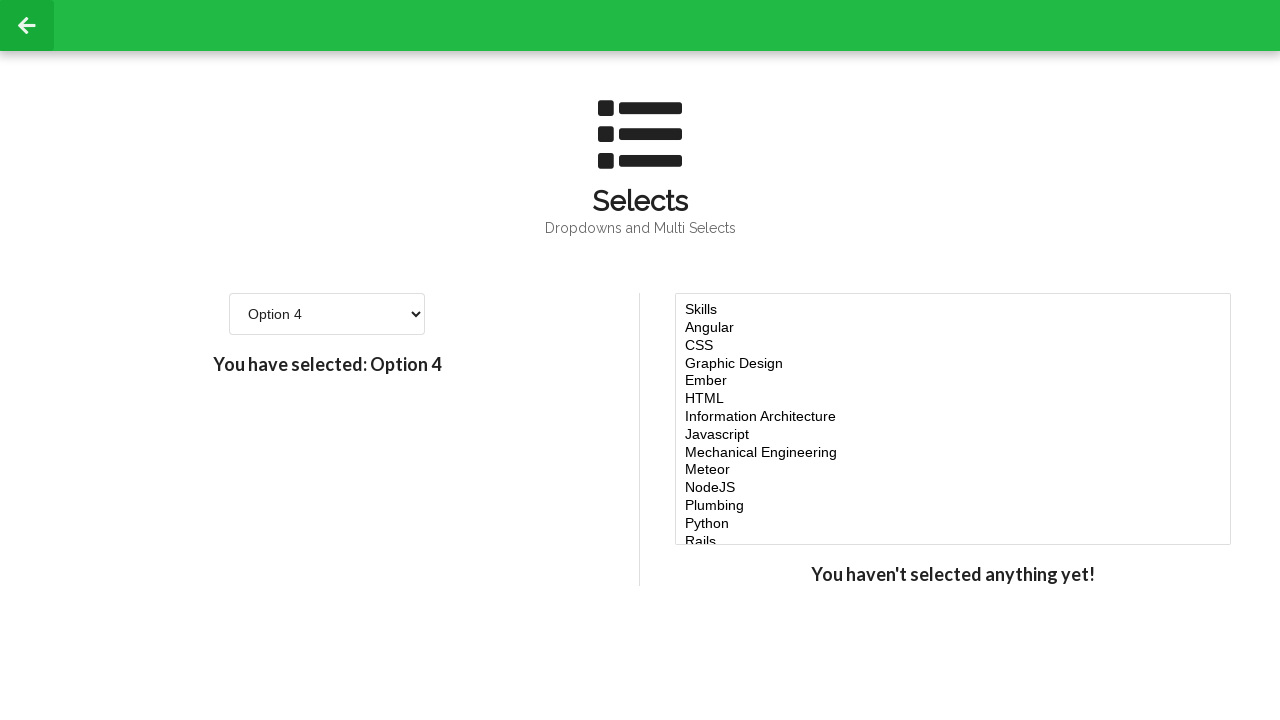

Verified dropdown selection is complete
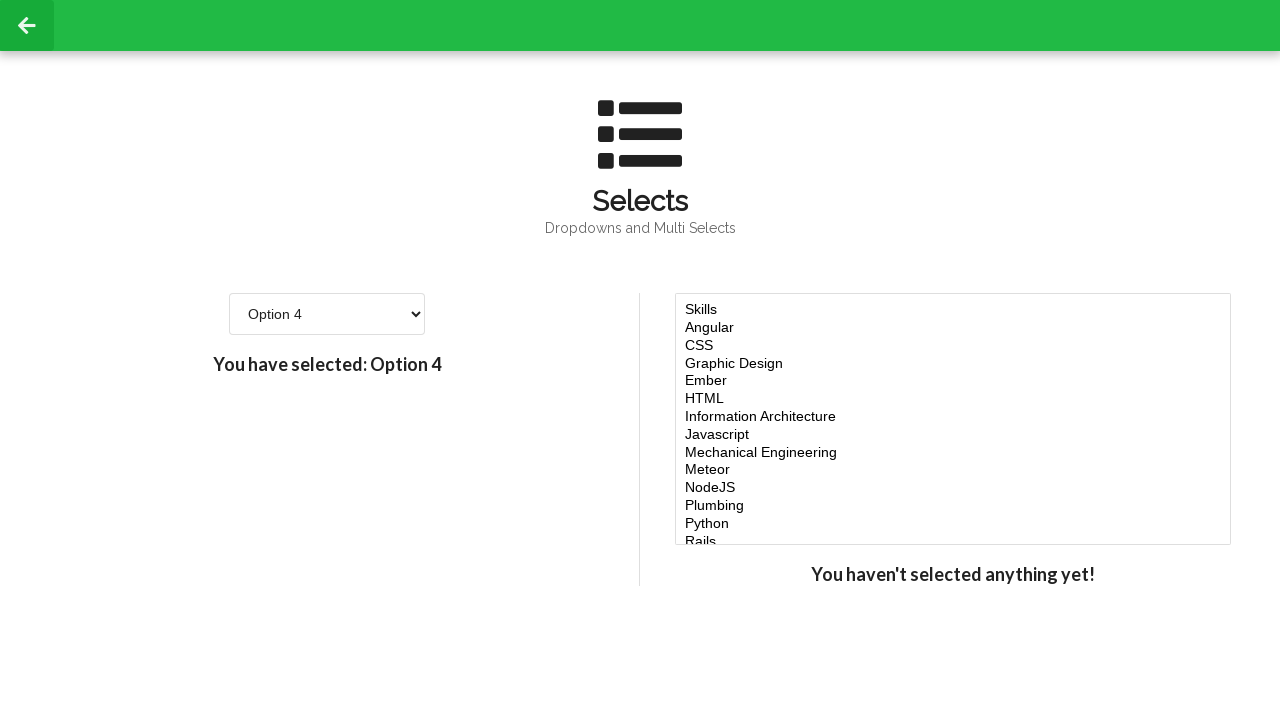

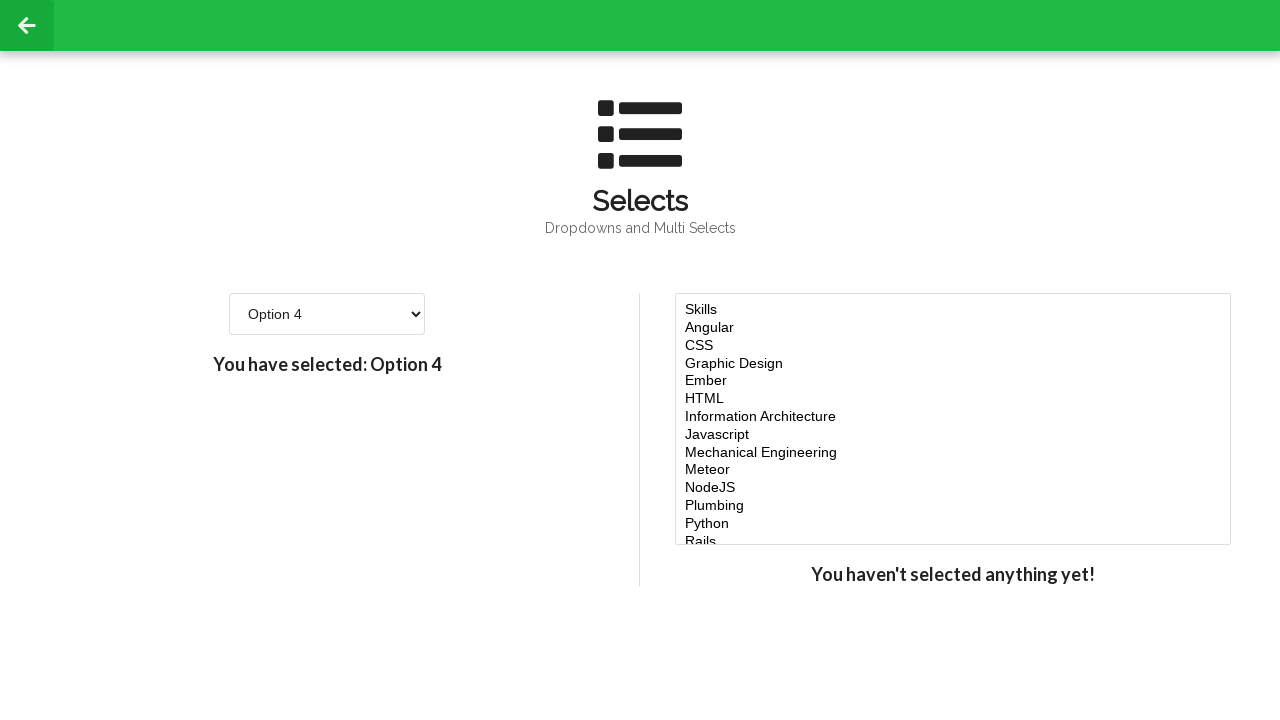